Tests that Home key opens listbox and highlights first option

Starting URL: https://www.w3.org/WAI/ARIA/apg/patterns/combobox/examples/combobox-select-only/

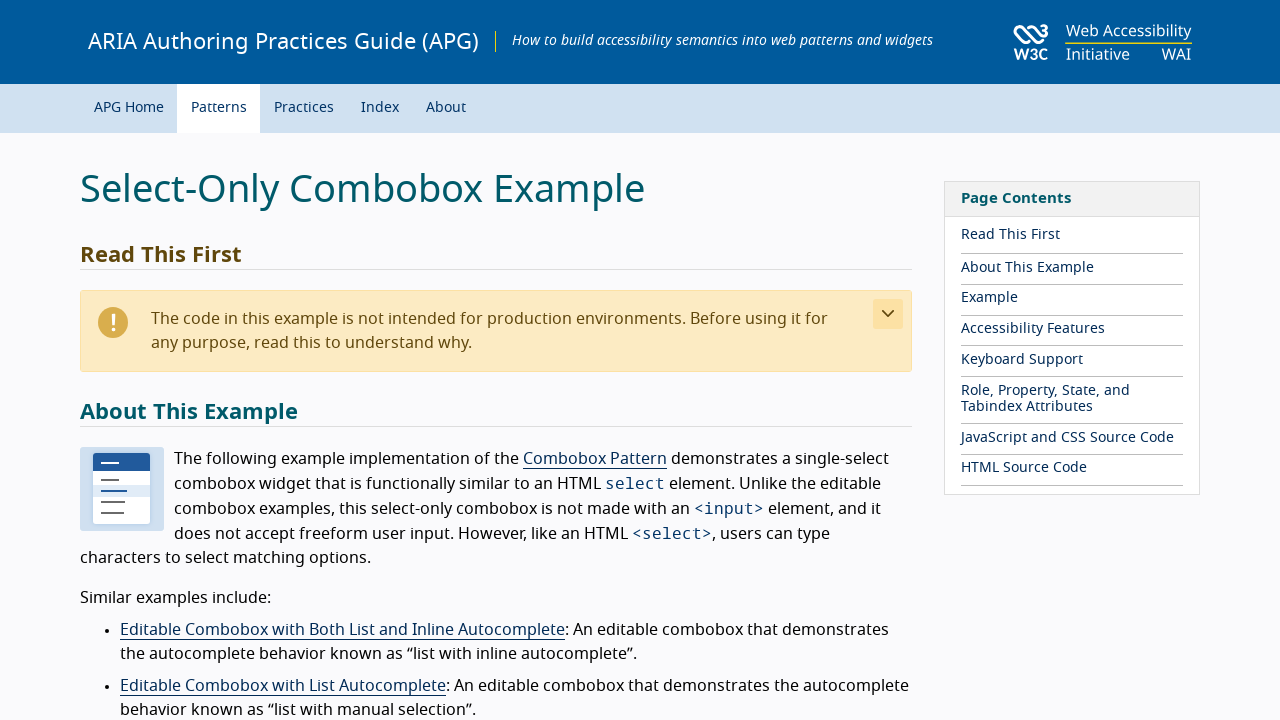

Navigated to combobox select-only example page
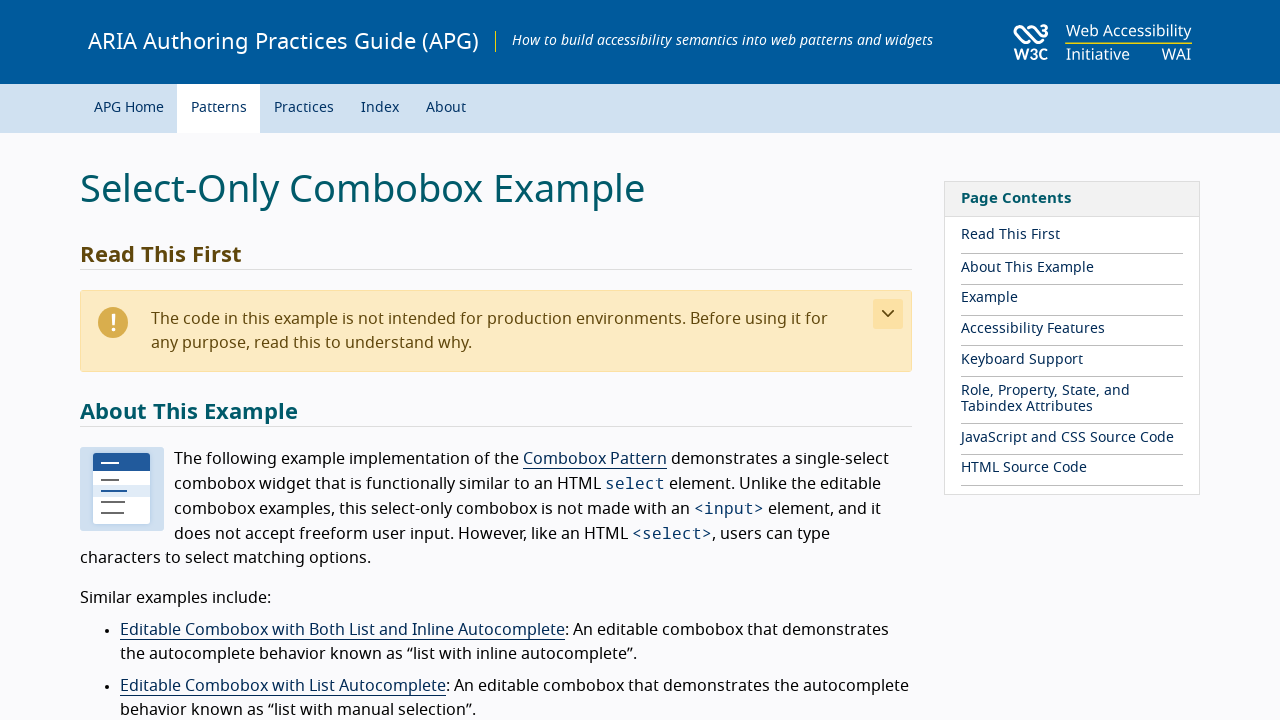

Retrieved first option id: combo1-0
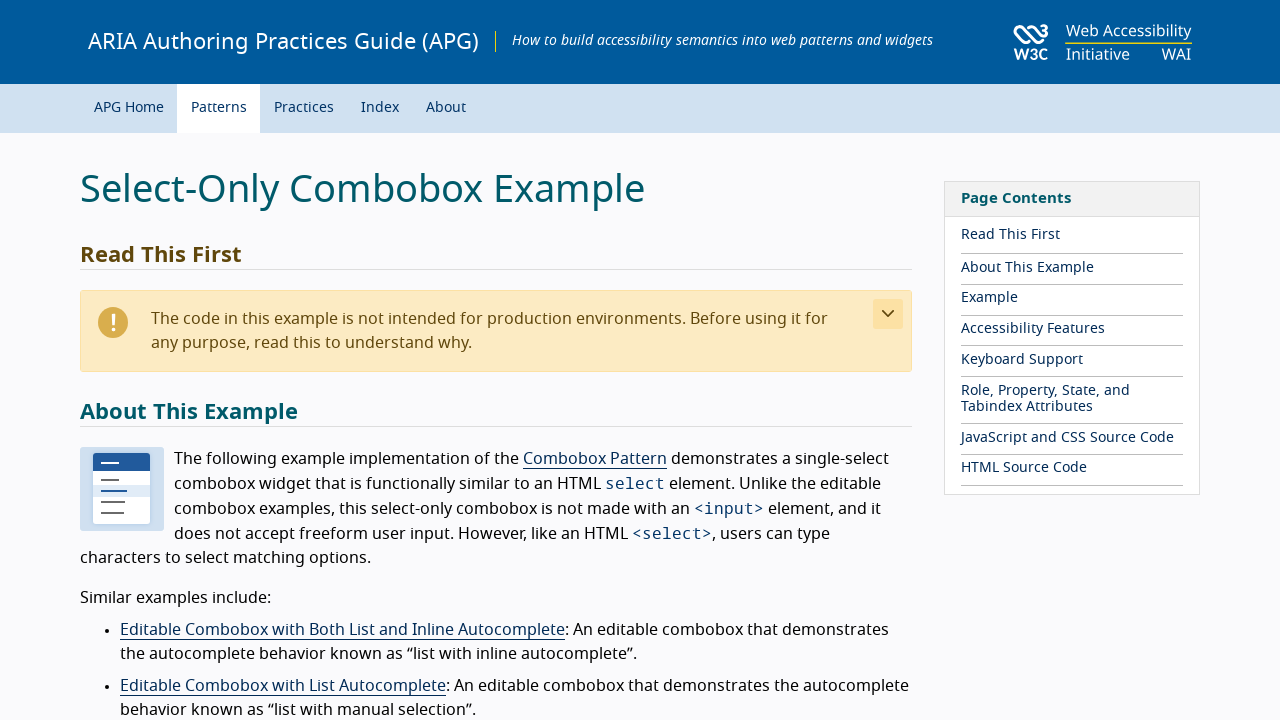

Pressed Space to open listbox on #combo1
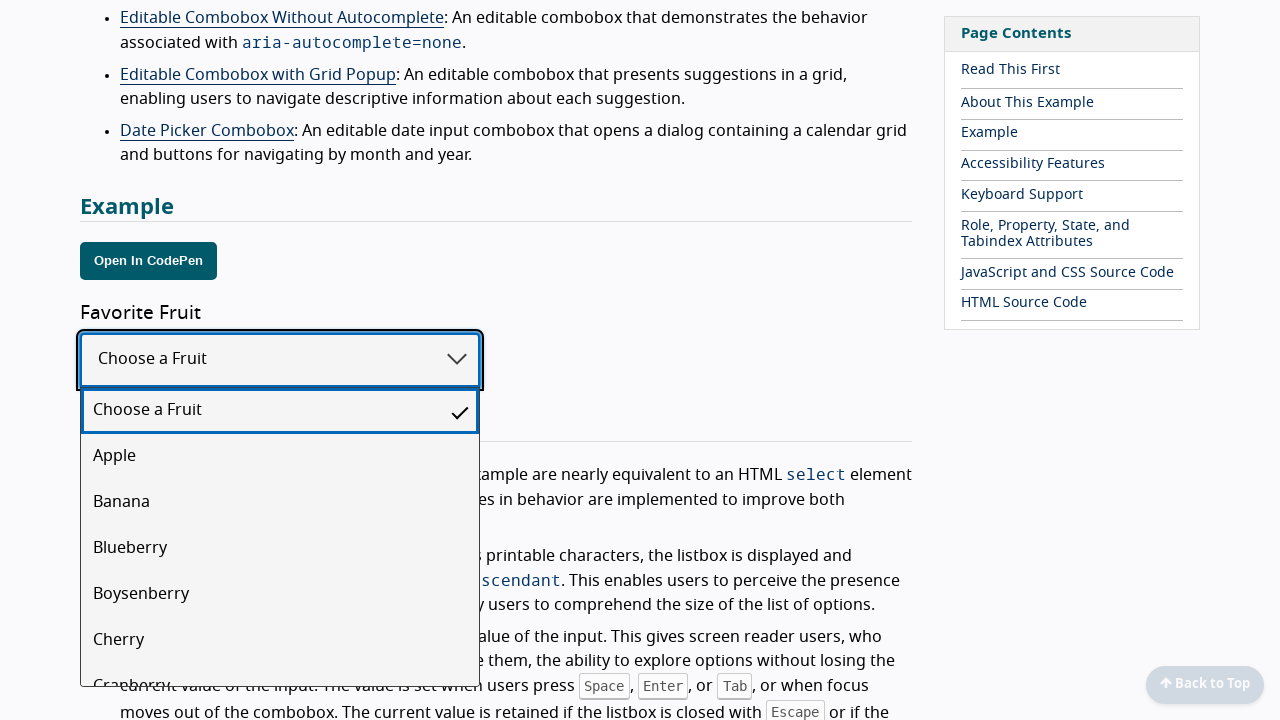

Pressed ArrowDown to select second option on #combo1
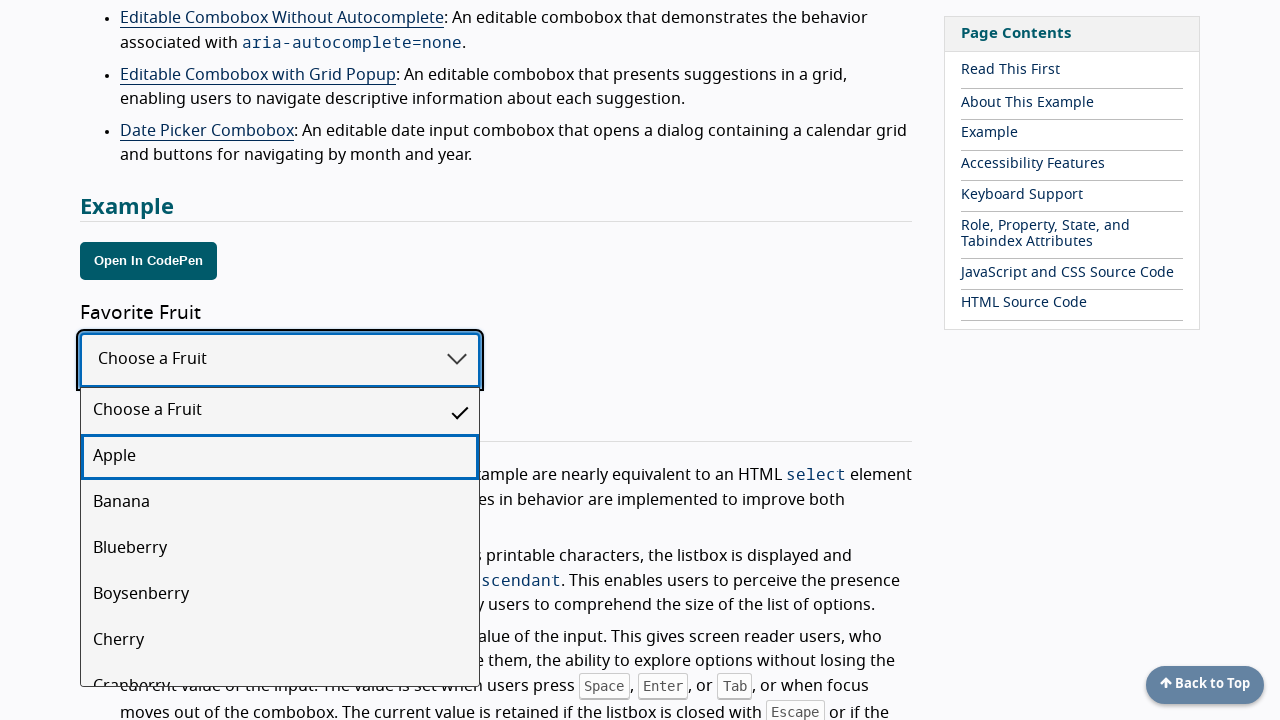

Pressed Escape to close listbox on #combo1
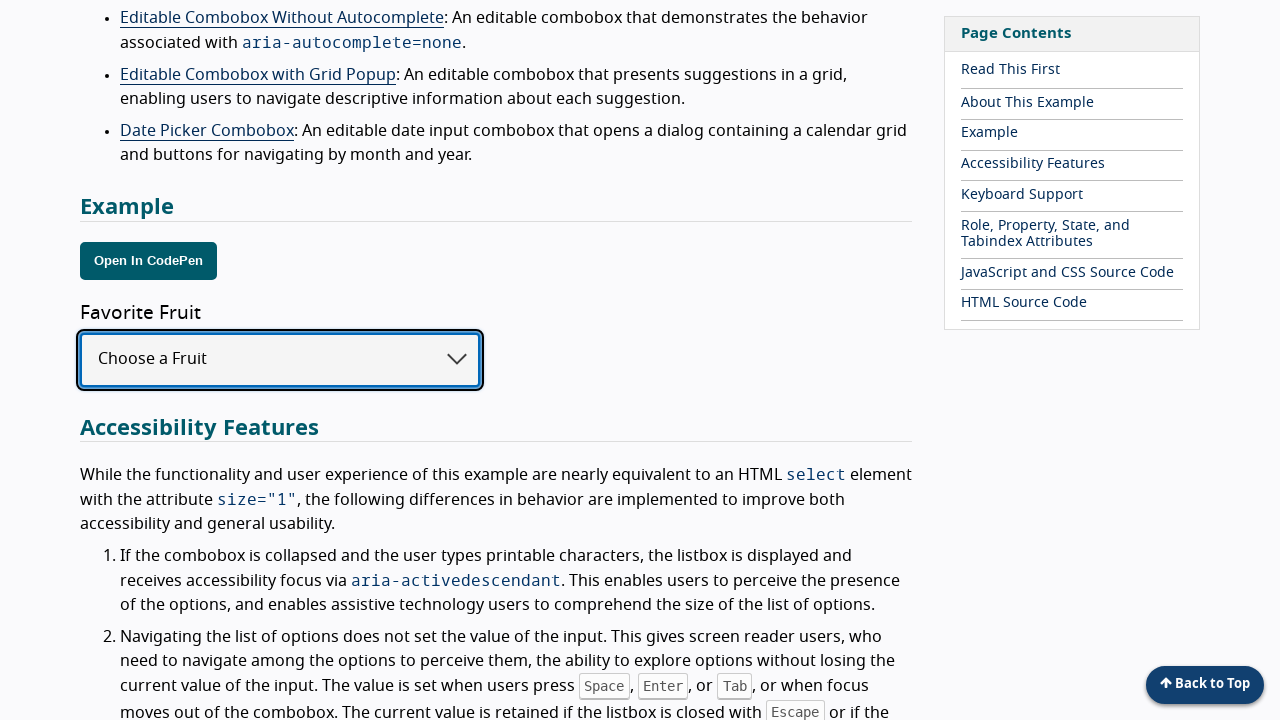

Verified listbox is collapsed
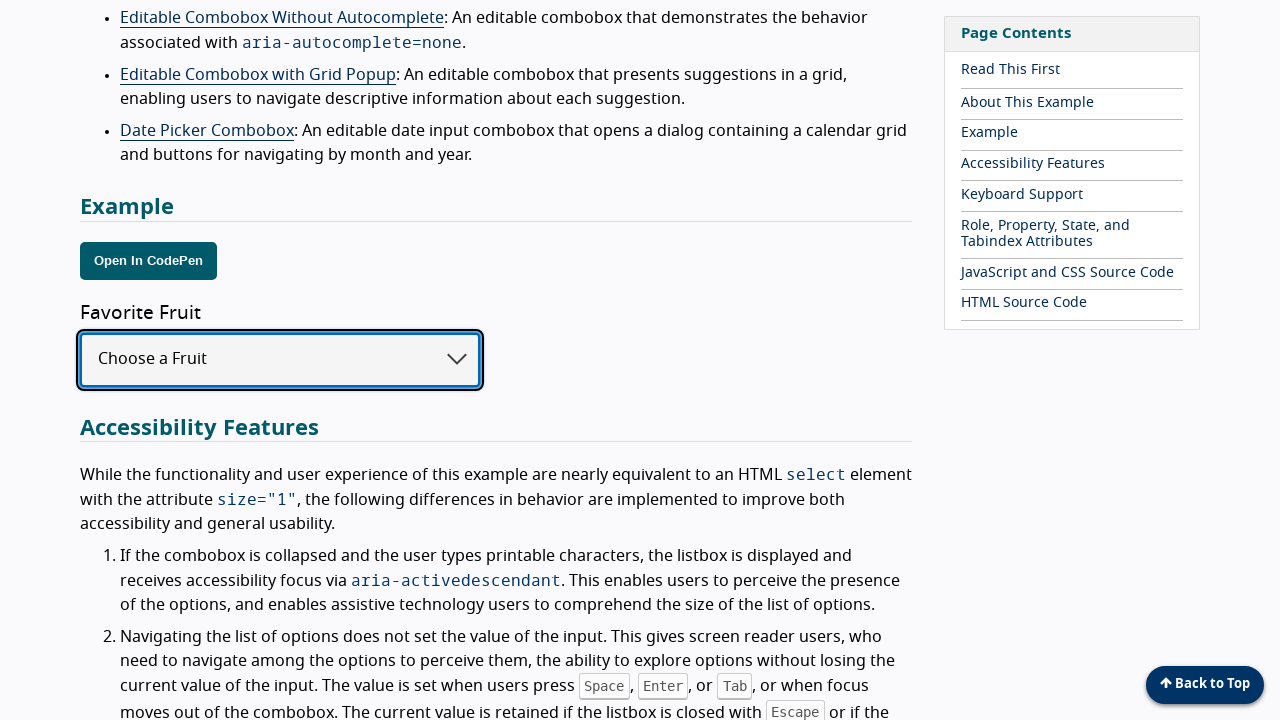

Pressed Home key on #combo1
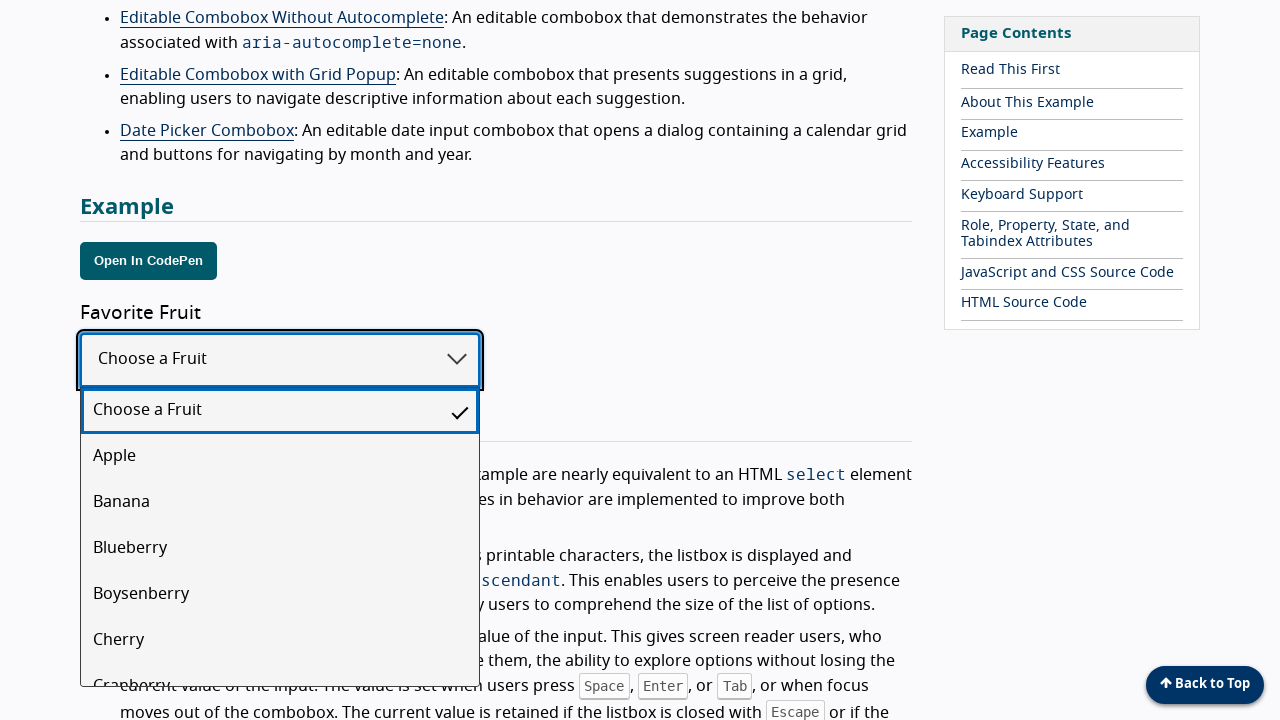

Verified listbox is visible after pressing Home
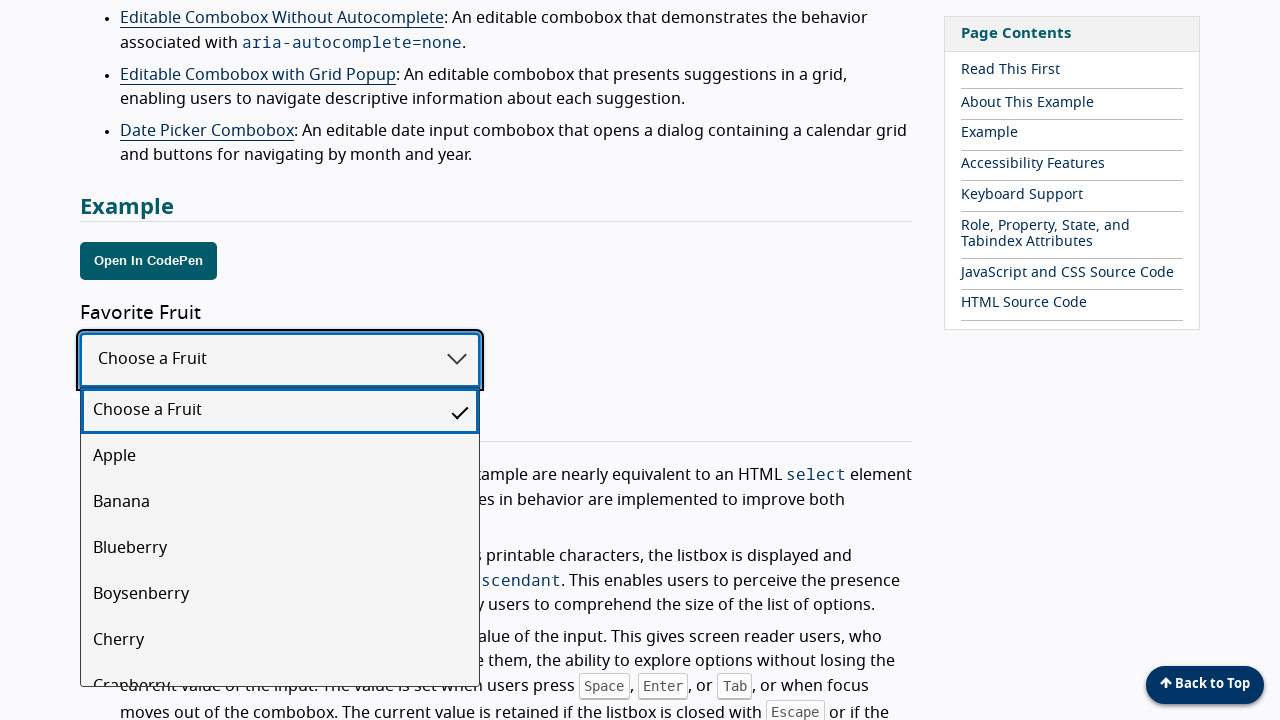

Verified first option is highlighted (aria-activedescendant matches first option id)
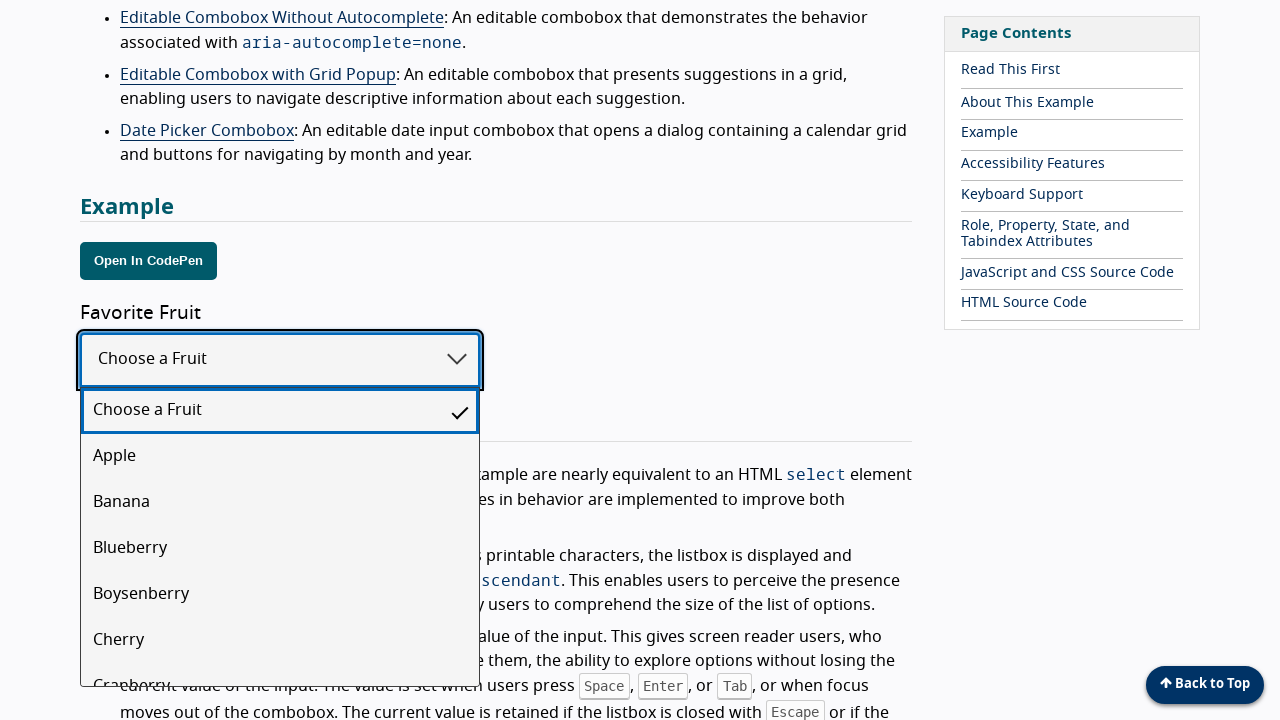

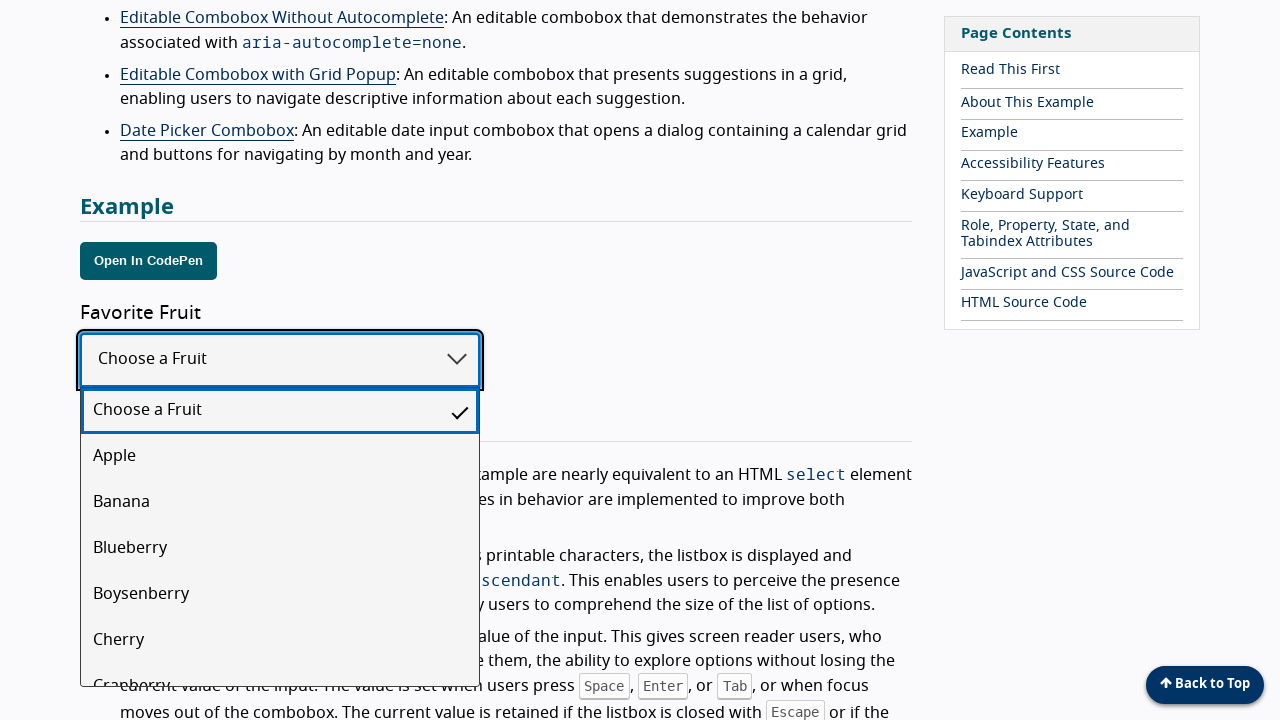